Navigates to the Selenium official website and maximizes the browser window

Starting URL: https://selenium.dev/

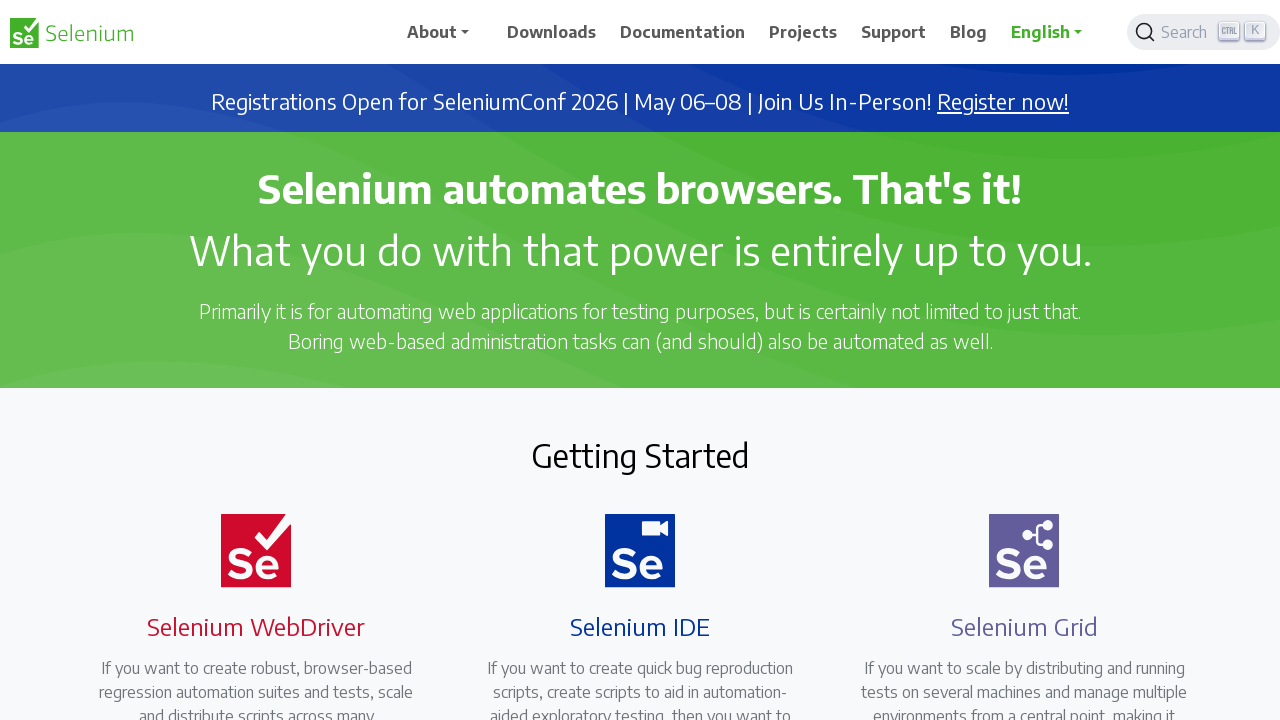

Set viewport size to 1920x1080 to maximize browser window
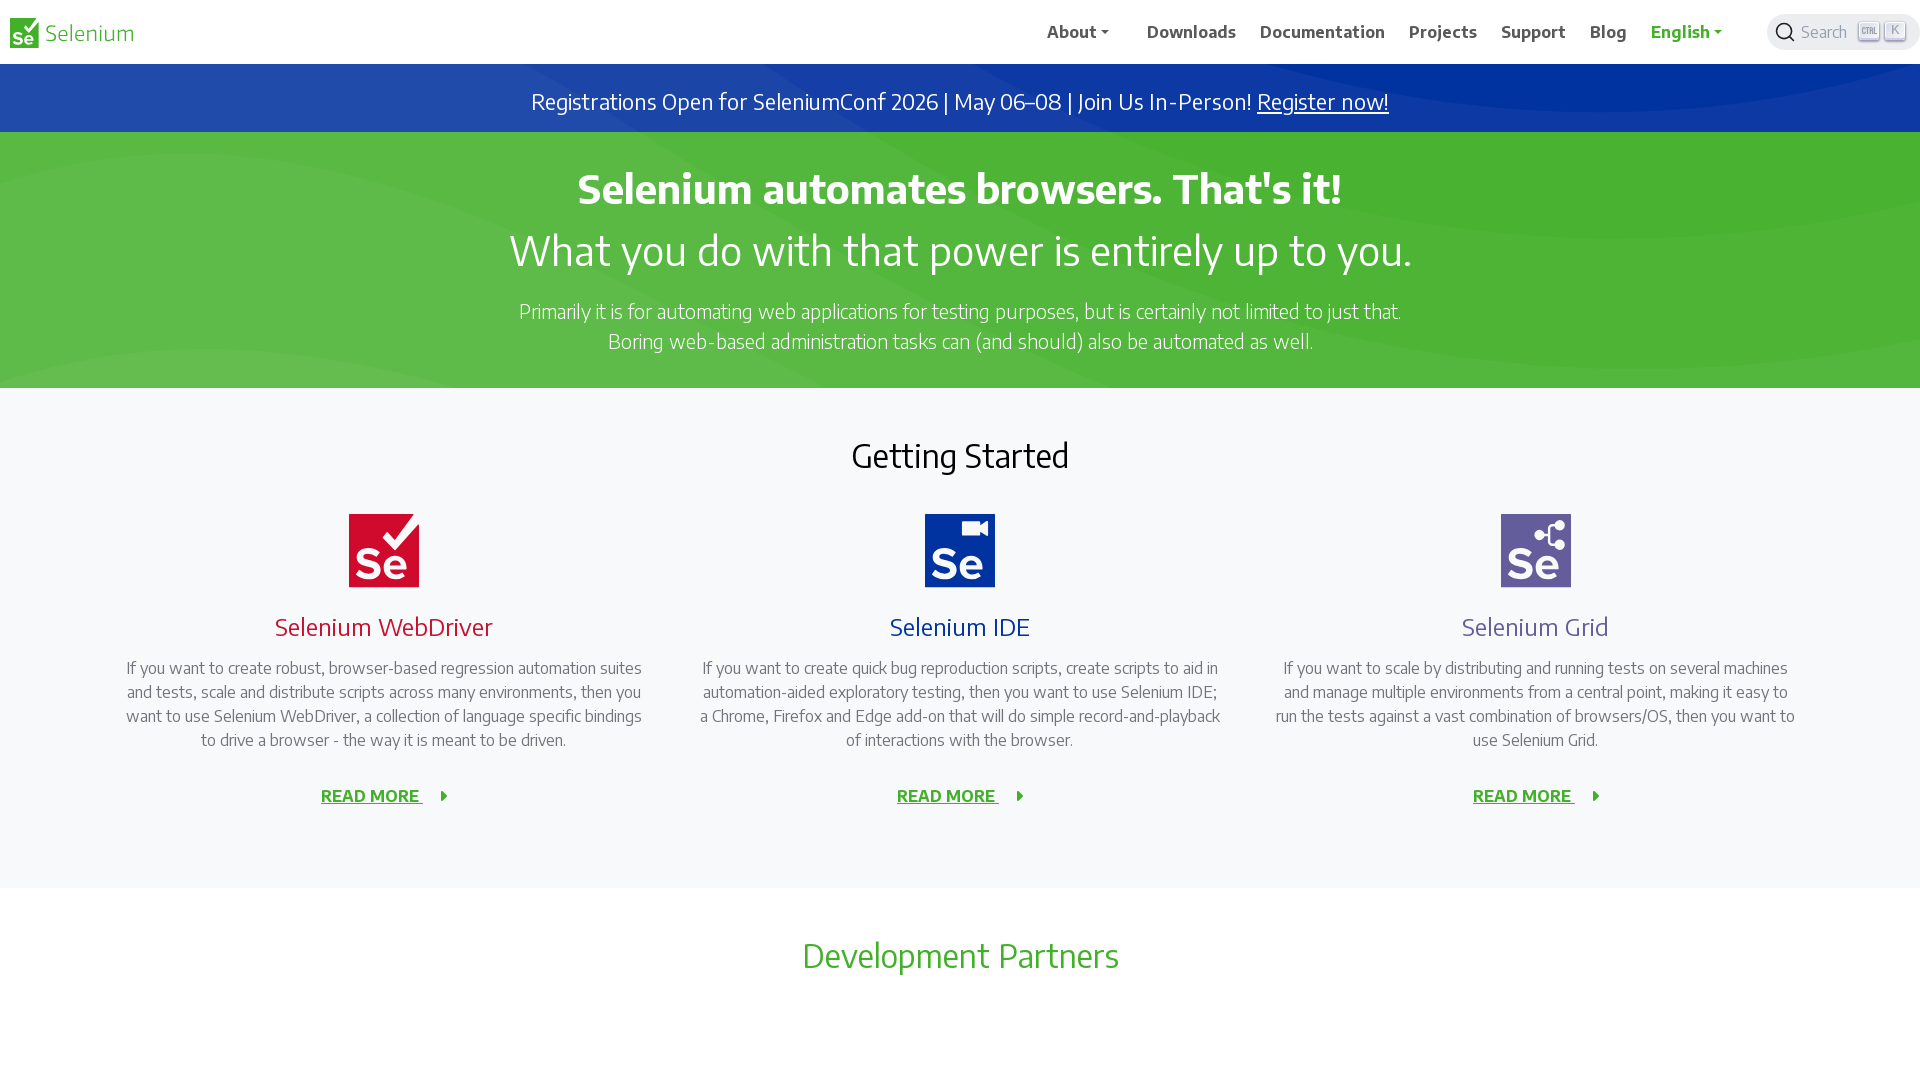

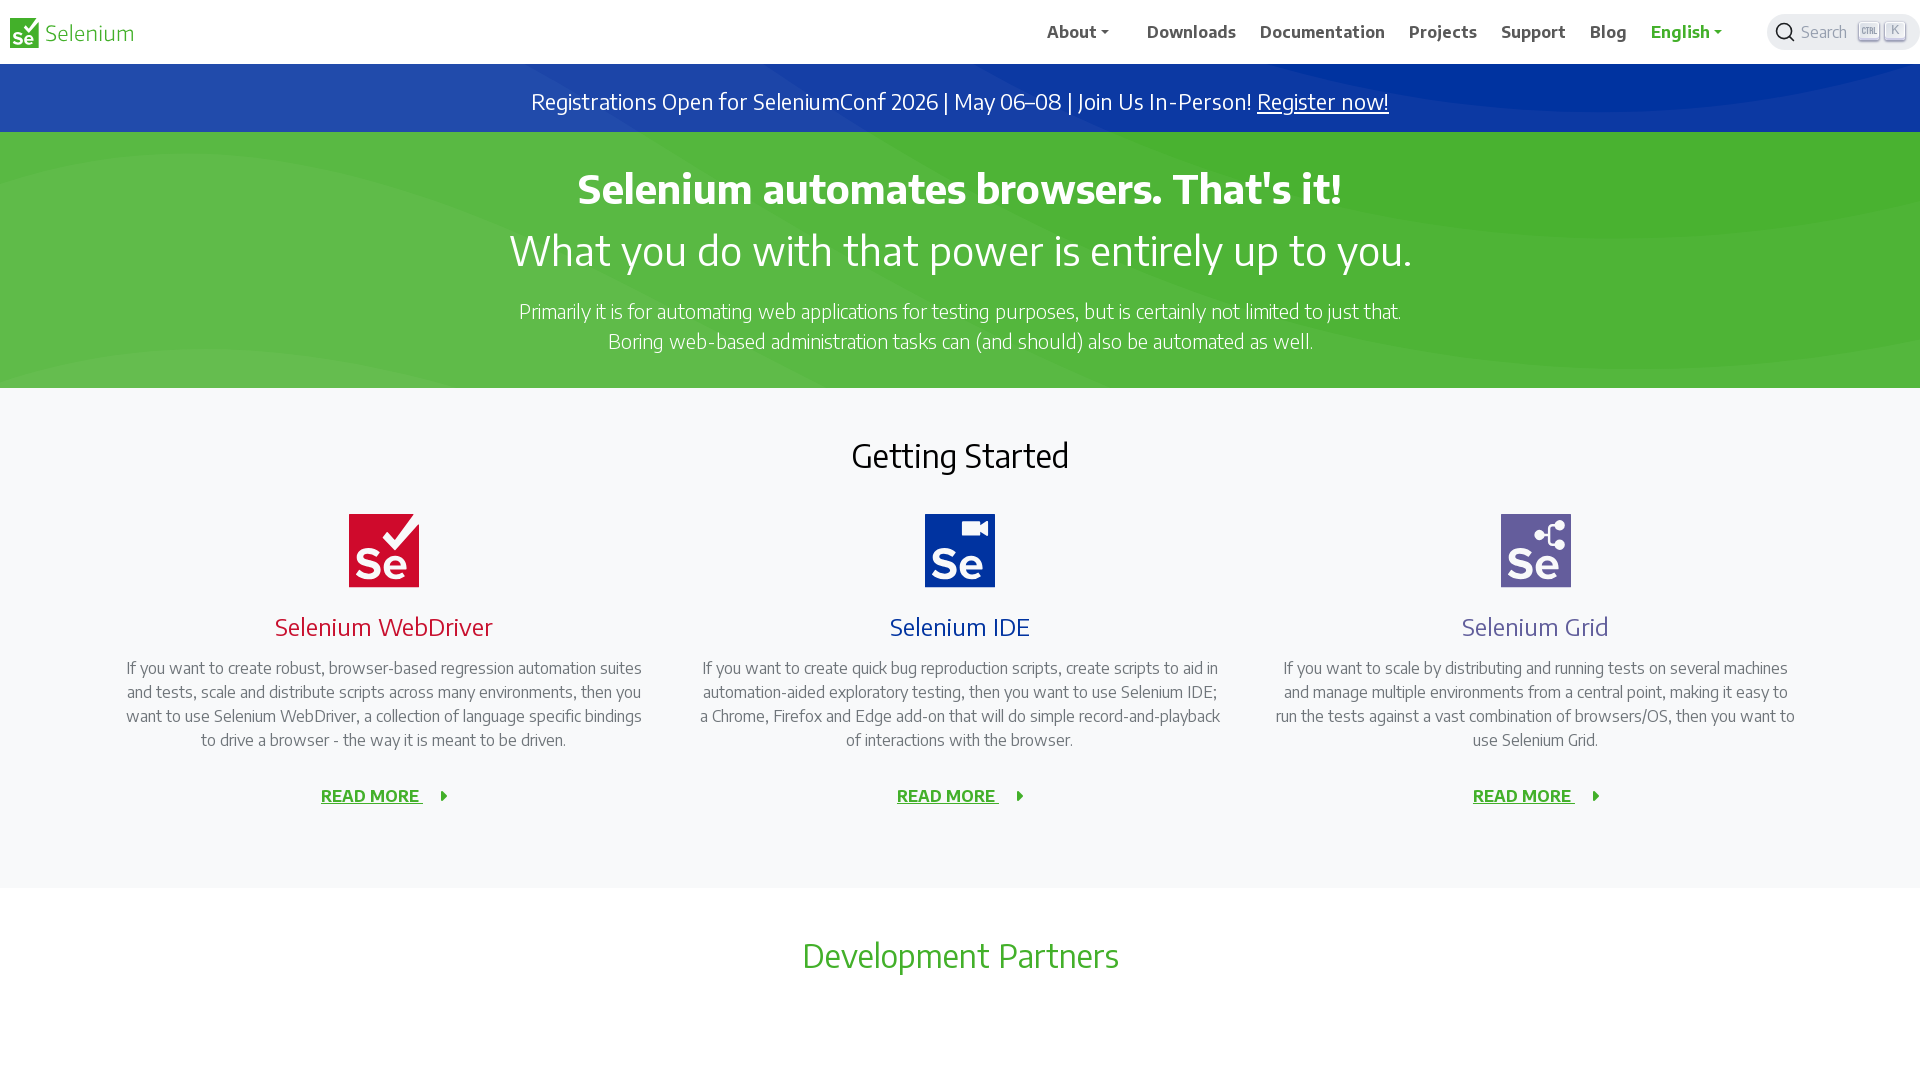